Navigates to DemoBlaze website and verifies that all links on the page are accessible by checking their href attributes

Starting URL: https://www.demoblaze.com/

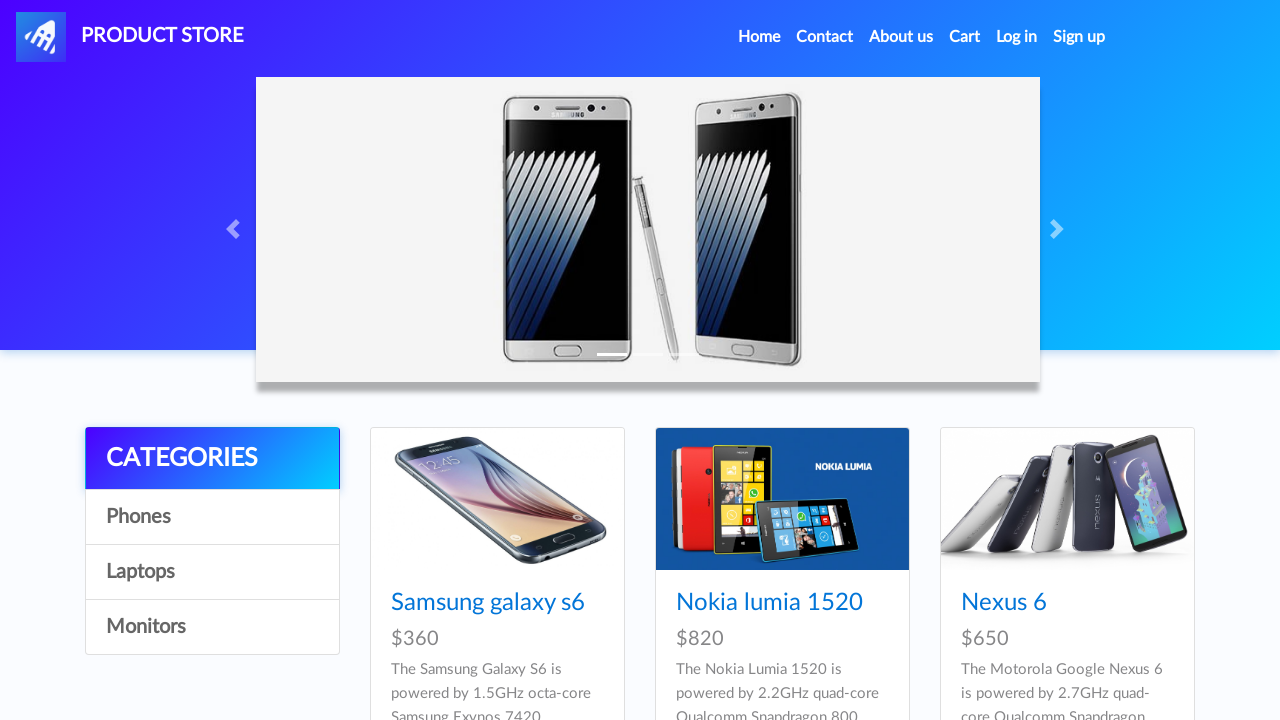

Waited for page to fully load (networkidle state)
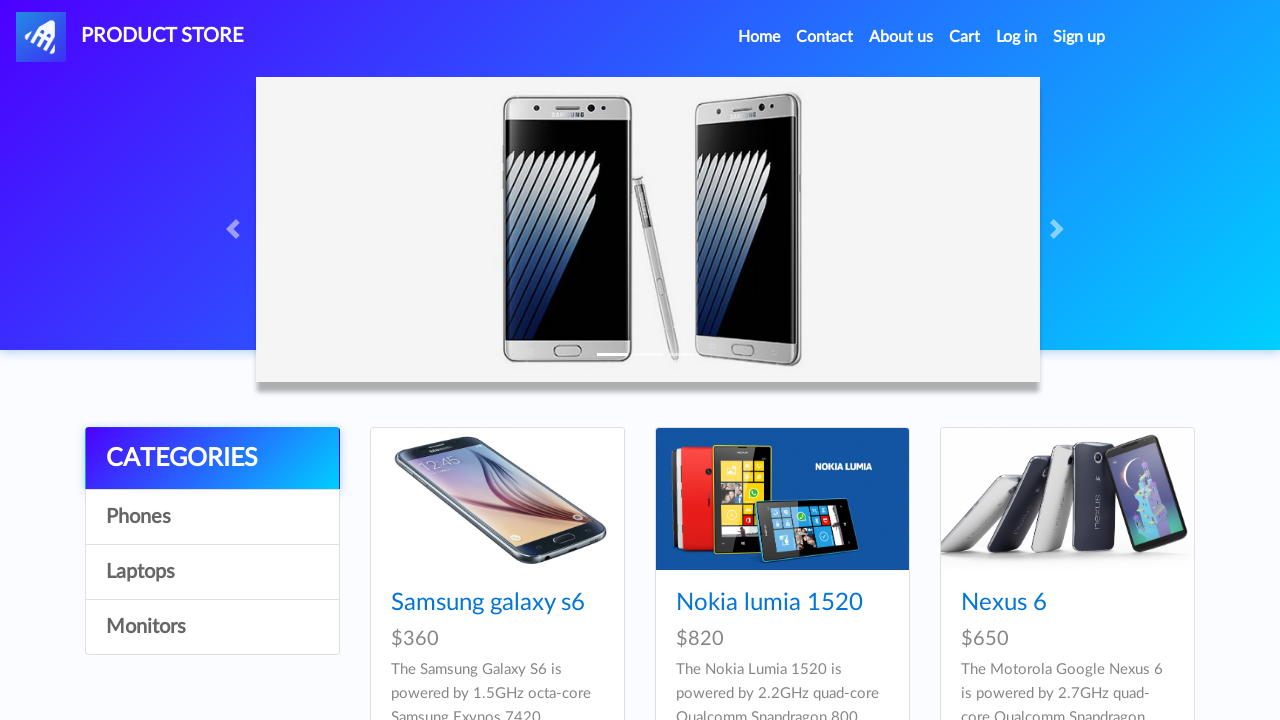

Retrieved all links from the page
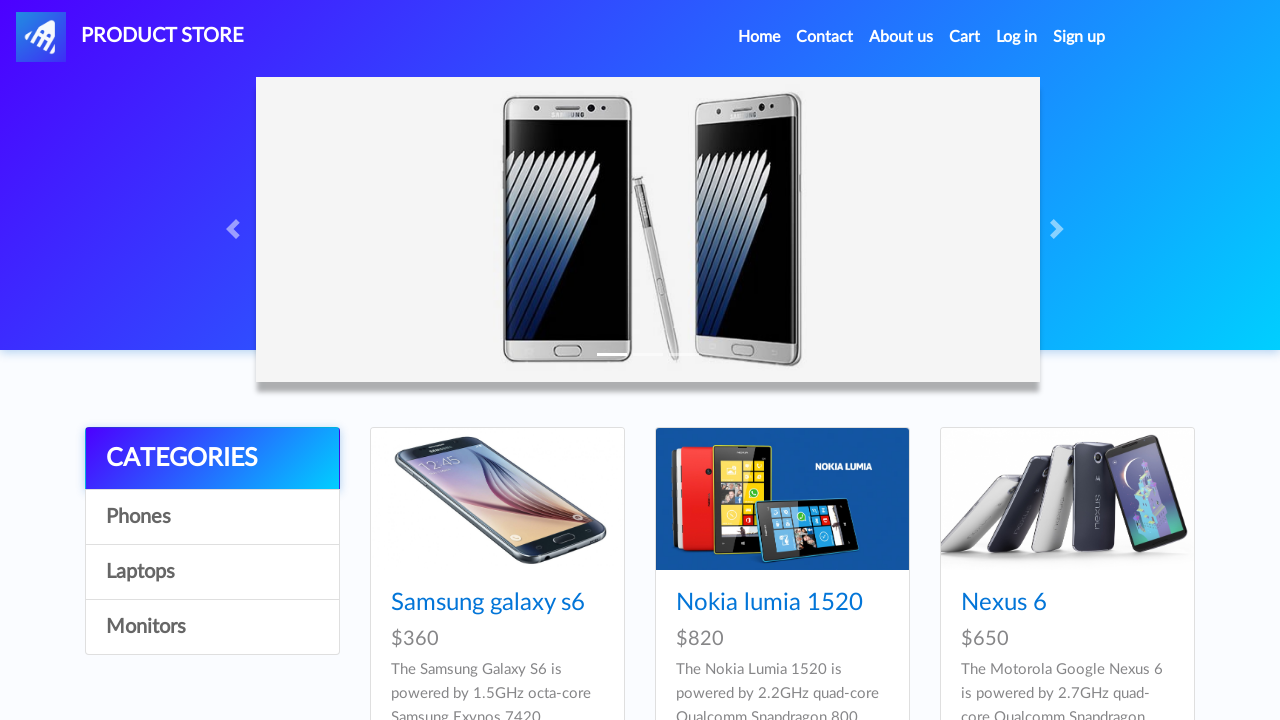

Verified that 33 links are present on the page
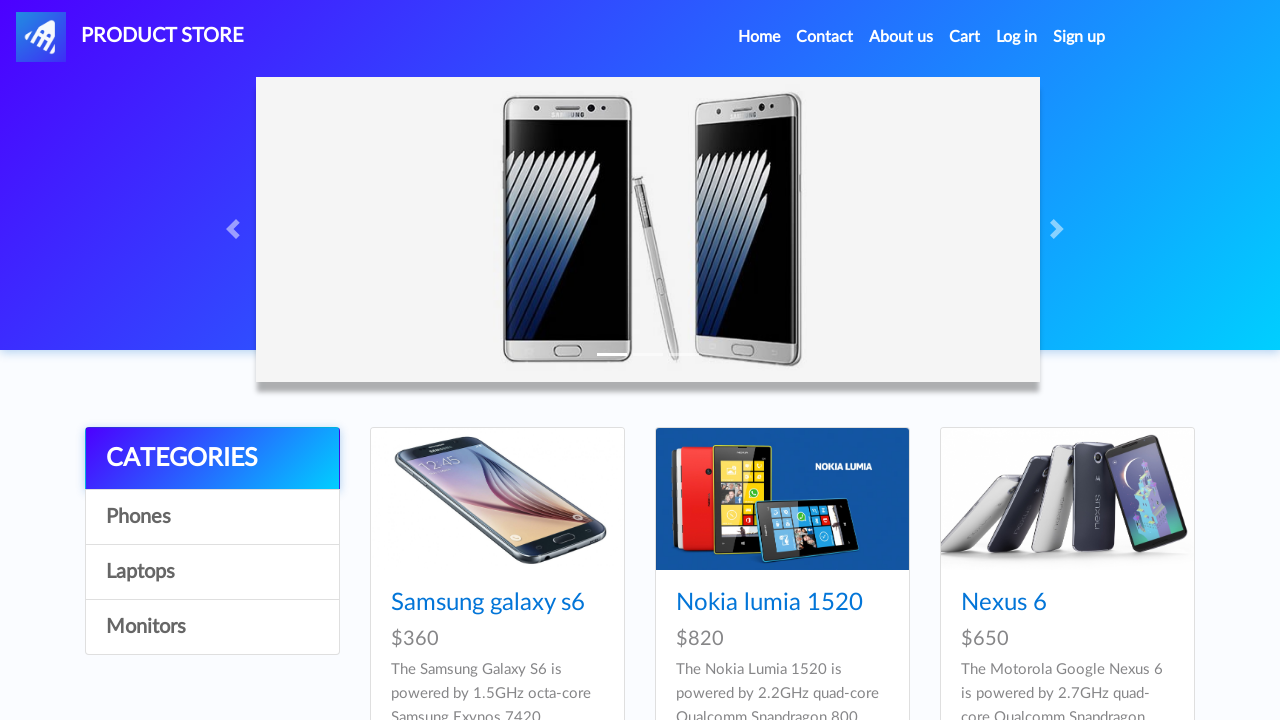

Verified link with href: index.html
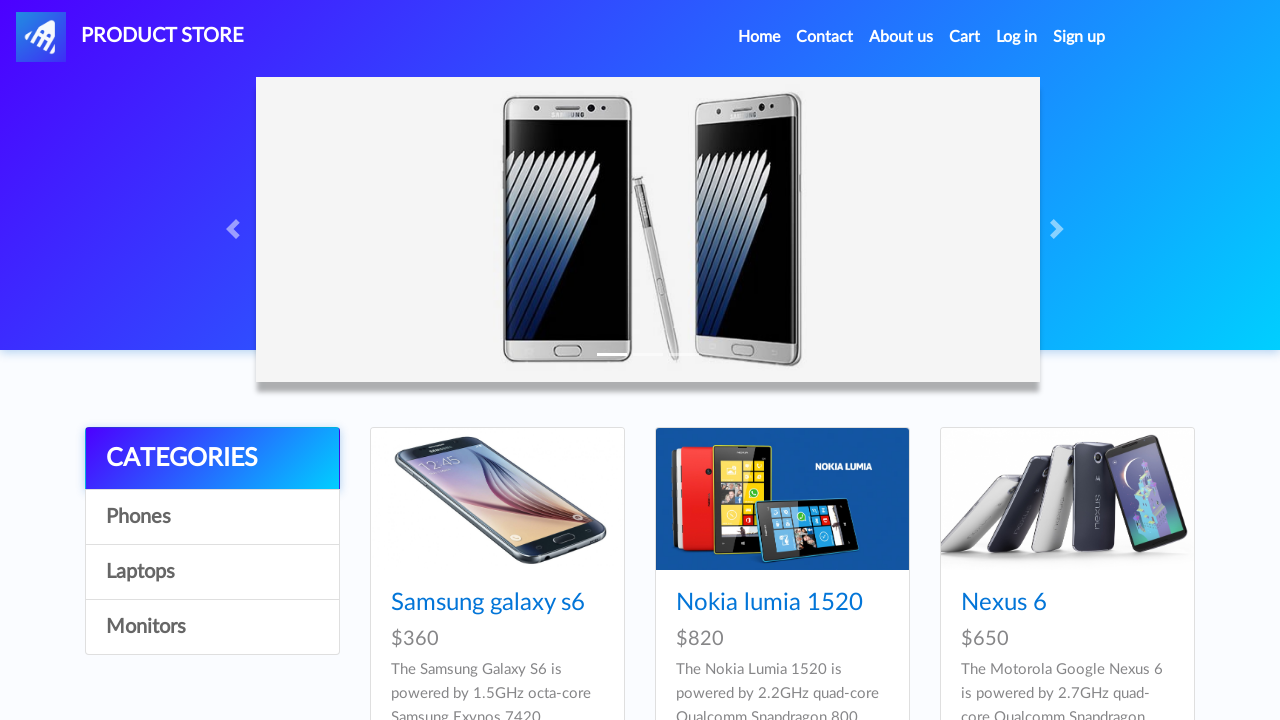

Verified link with href: index.html
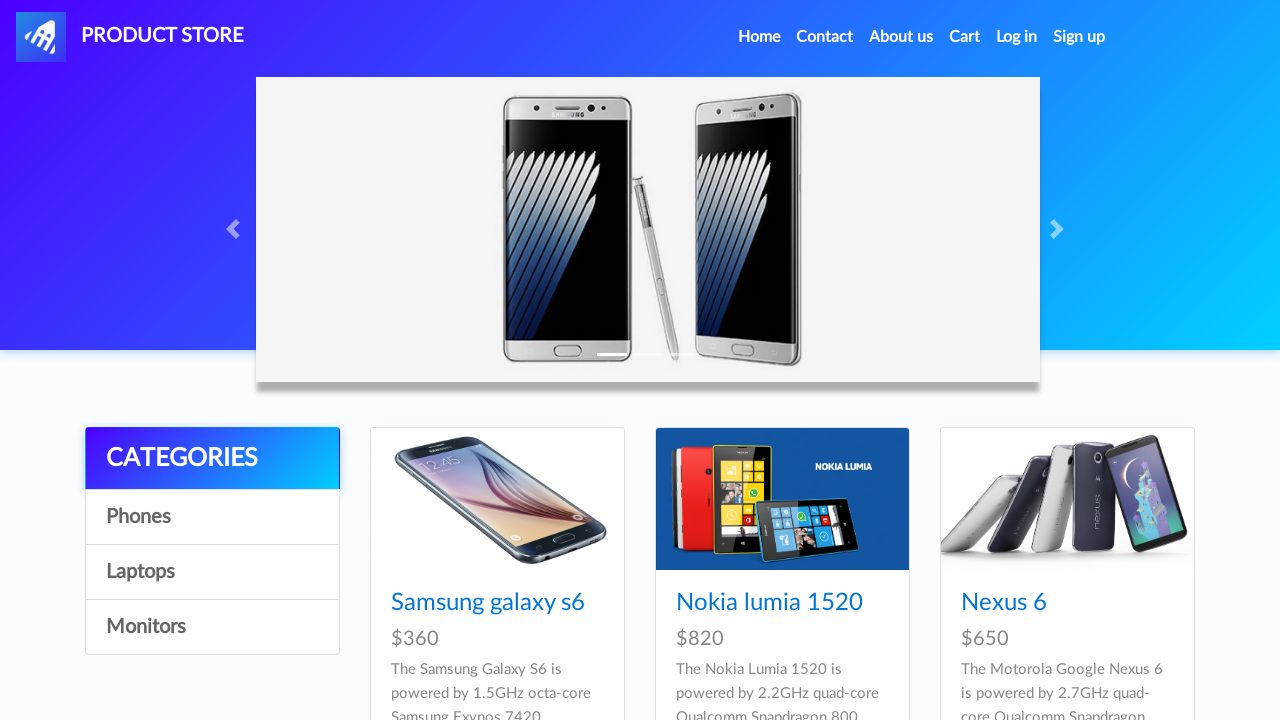

Verified link with href: #
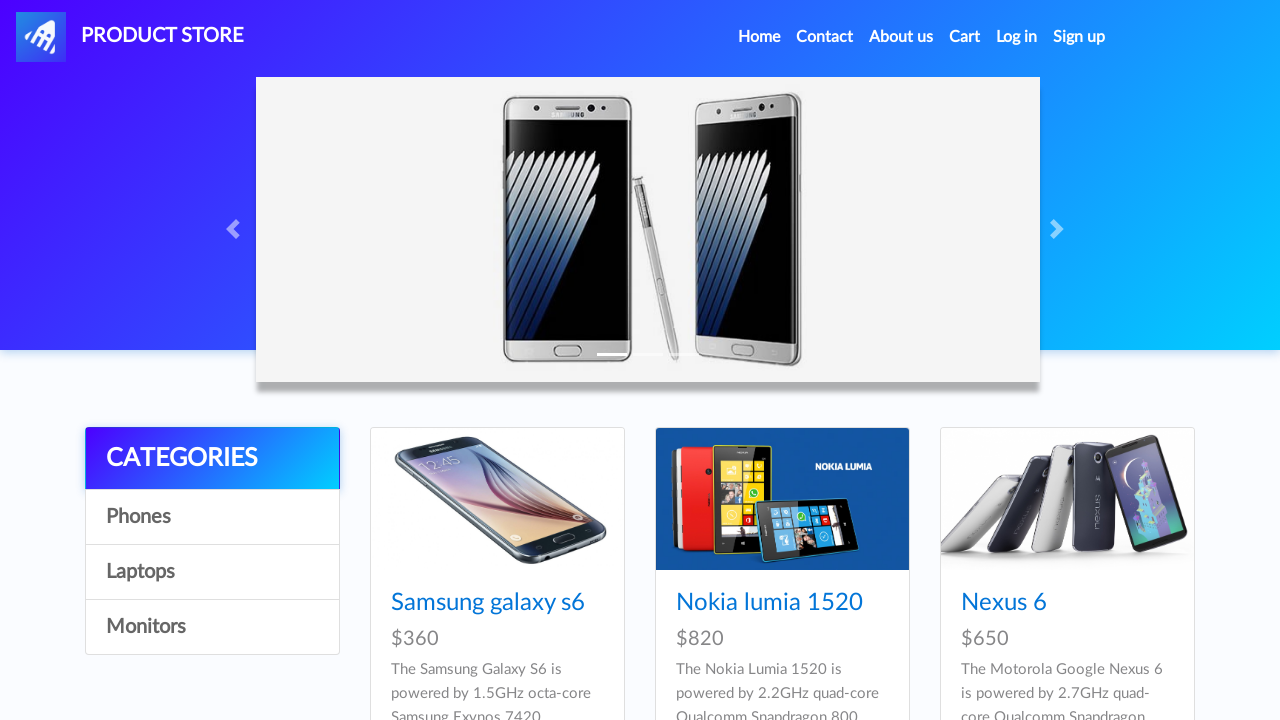

Verified link with href: #
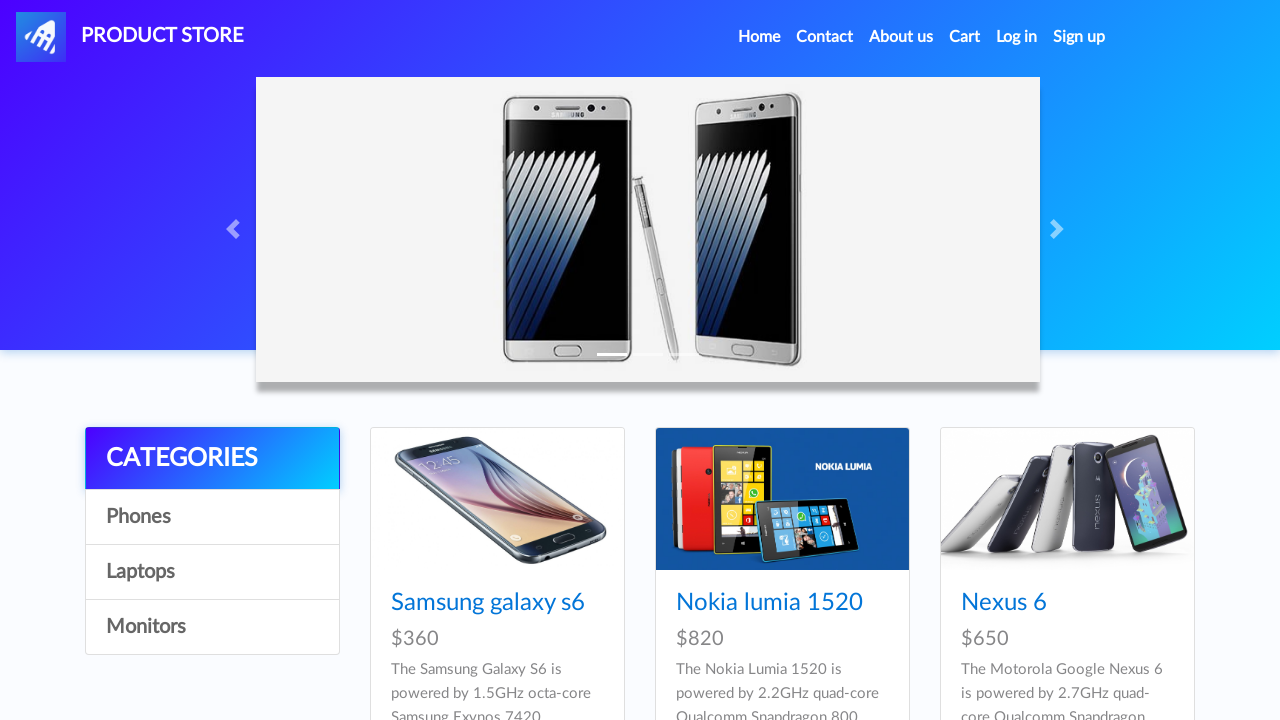

Verified link with href: cart.html
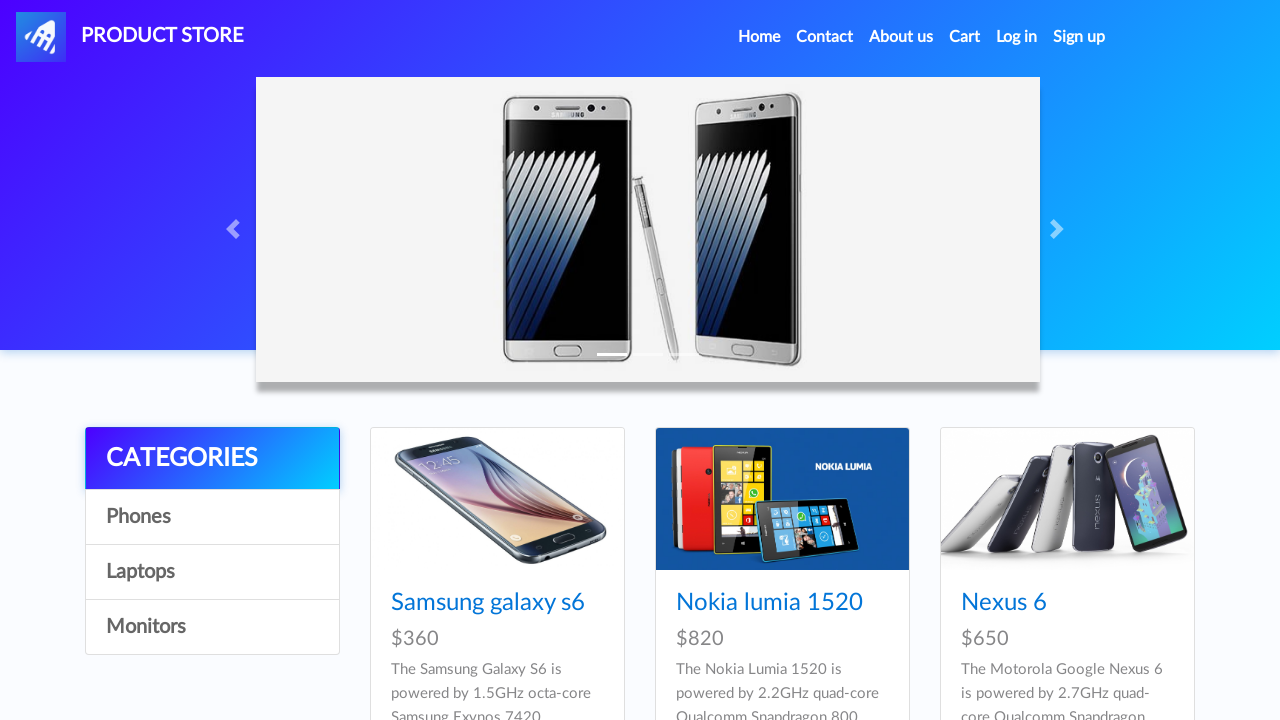

Verified link with href: #
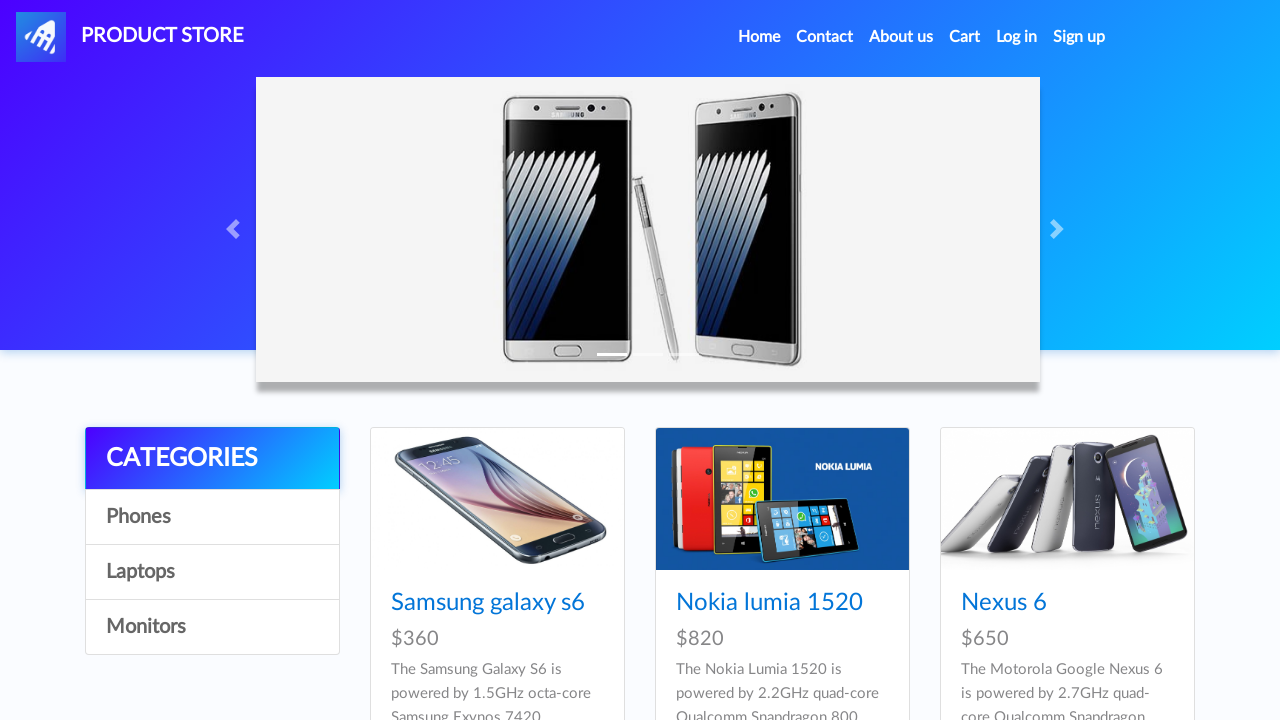

Verified link with href: #
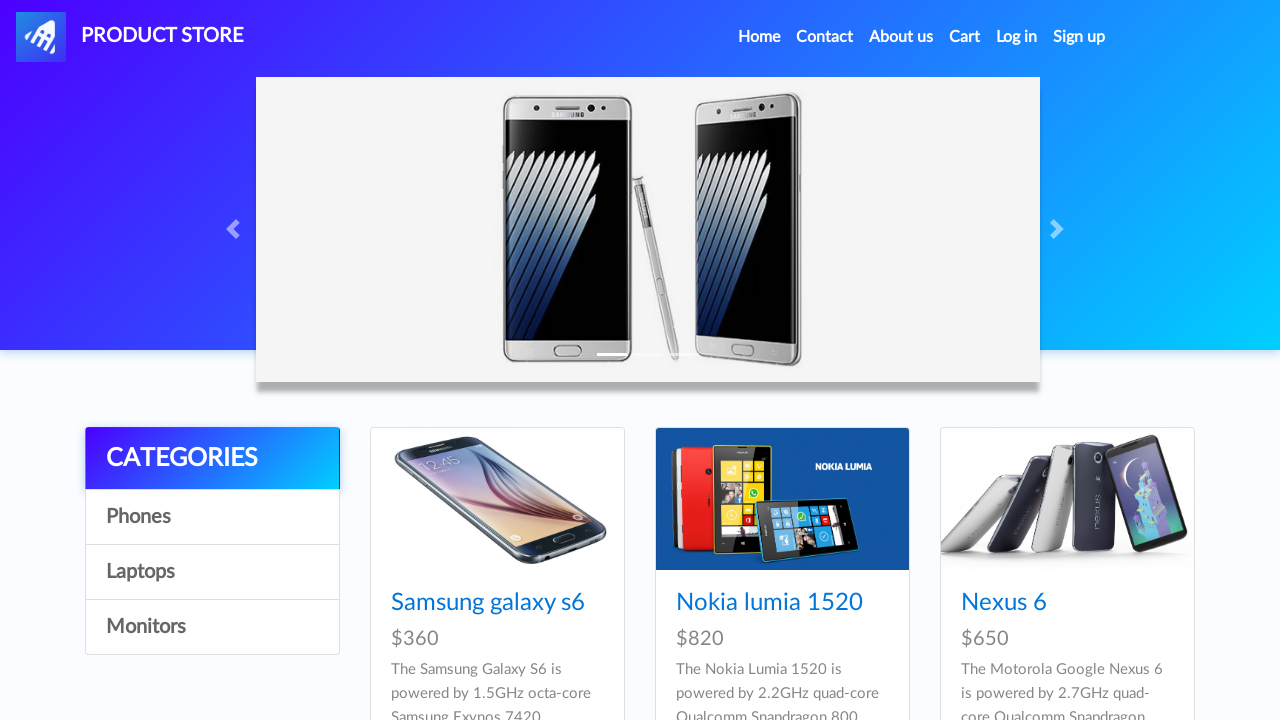

Verified link with href: #
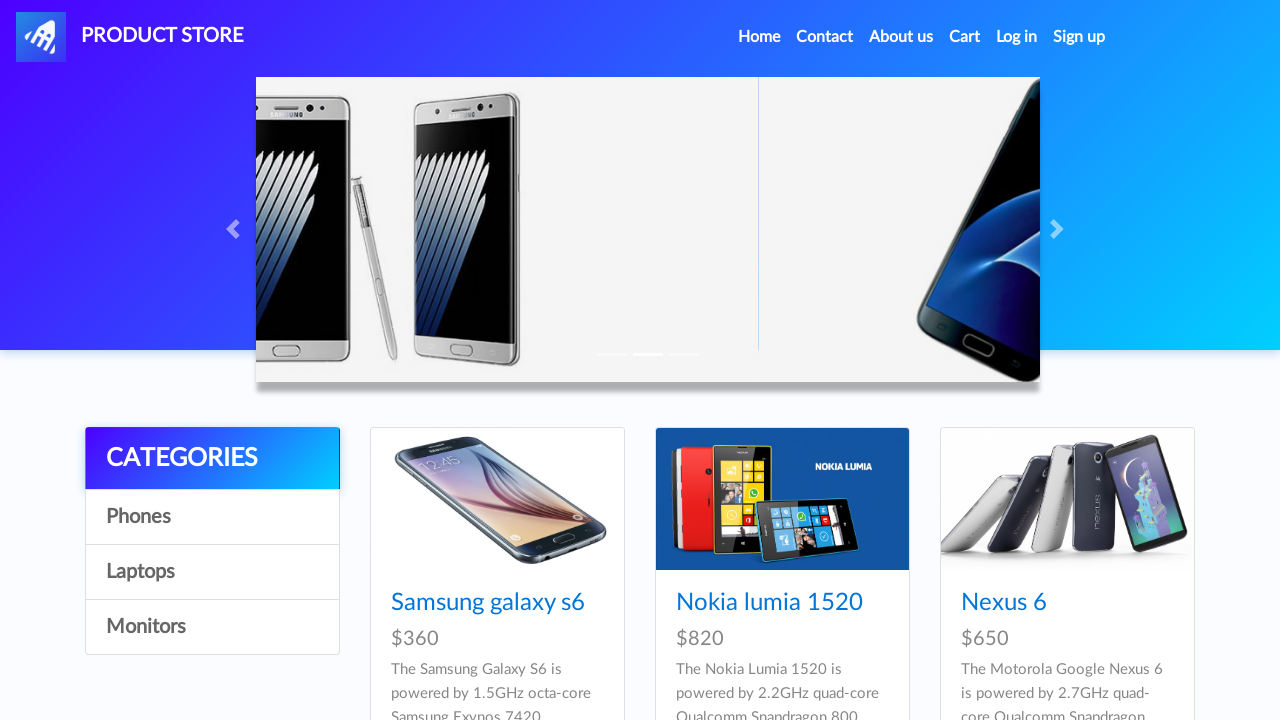

Verified link with href: #
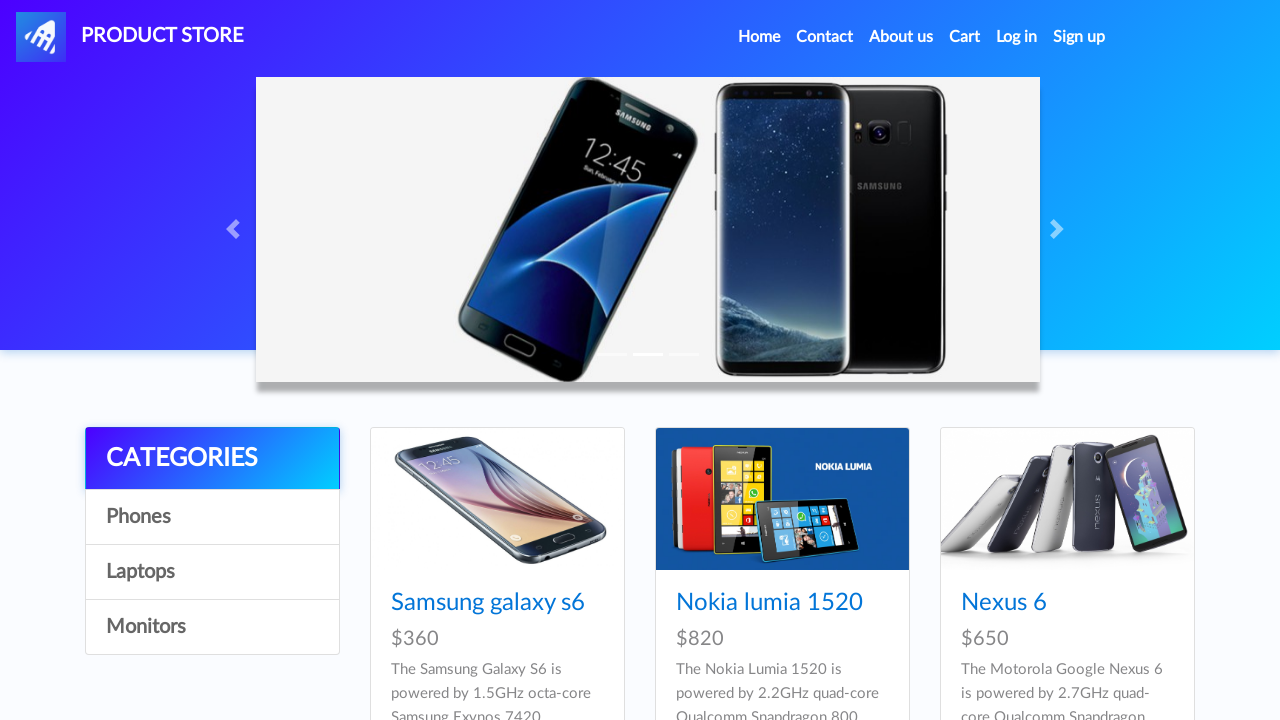

Verified link with href: #carouselExampleIndicators
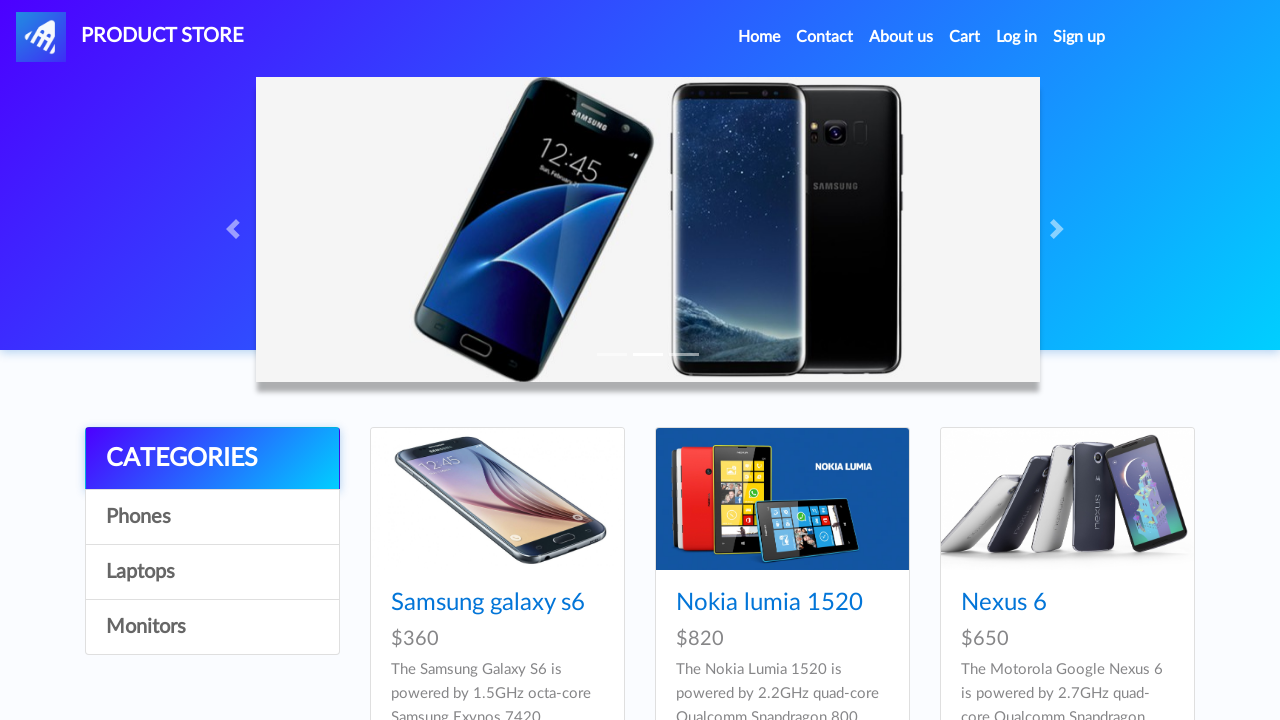

Verified link with href: #carouselExampleIndicators
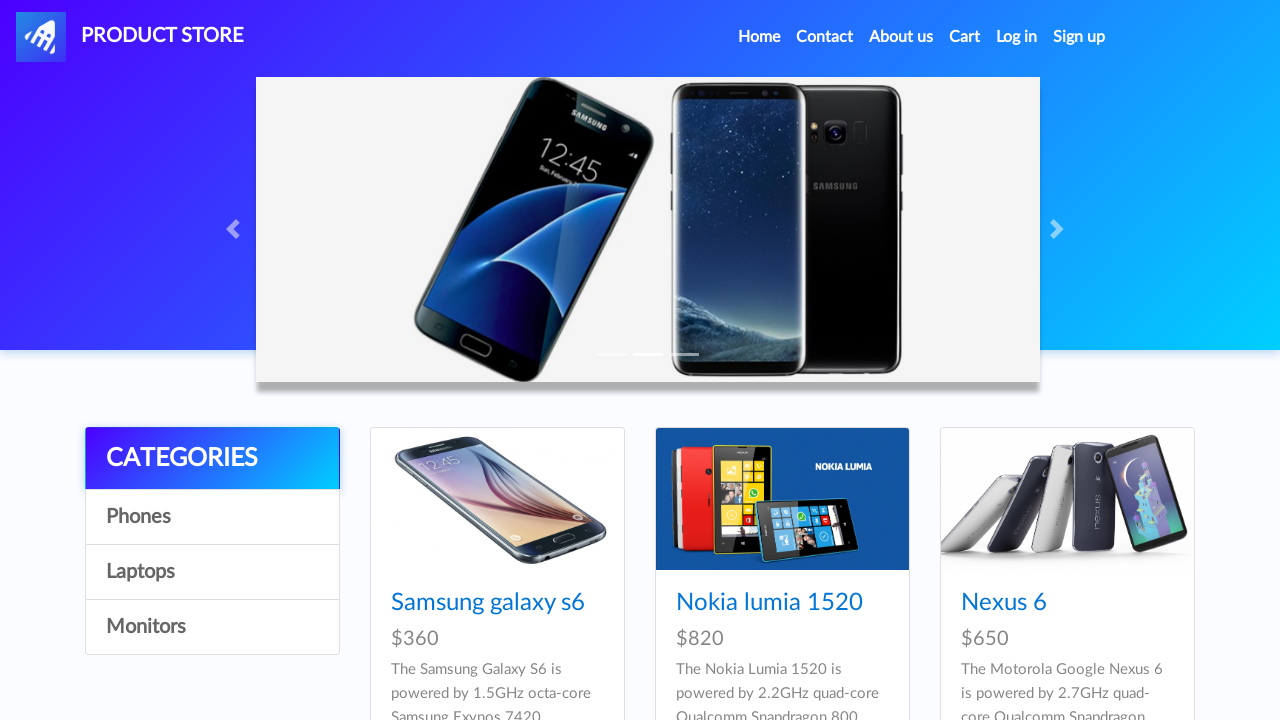

Verified link with href: #
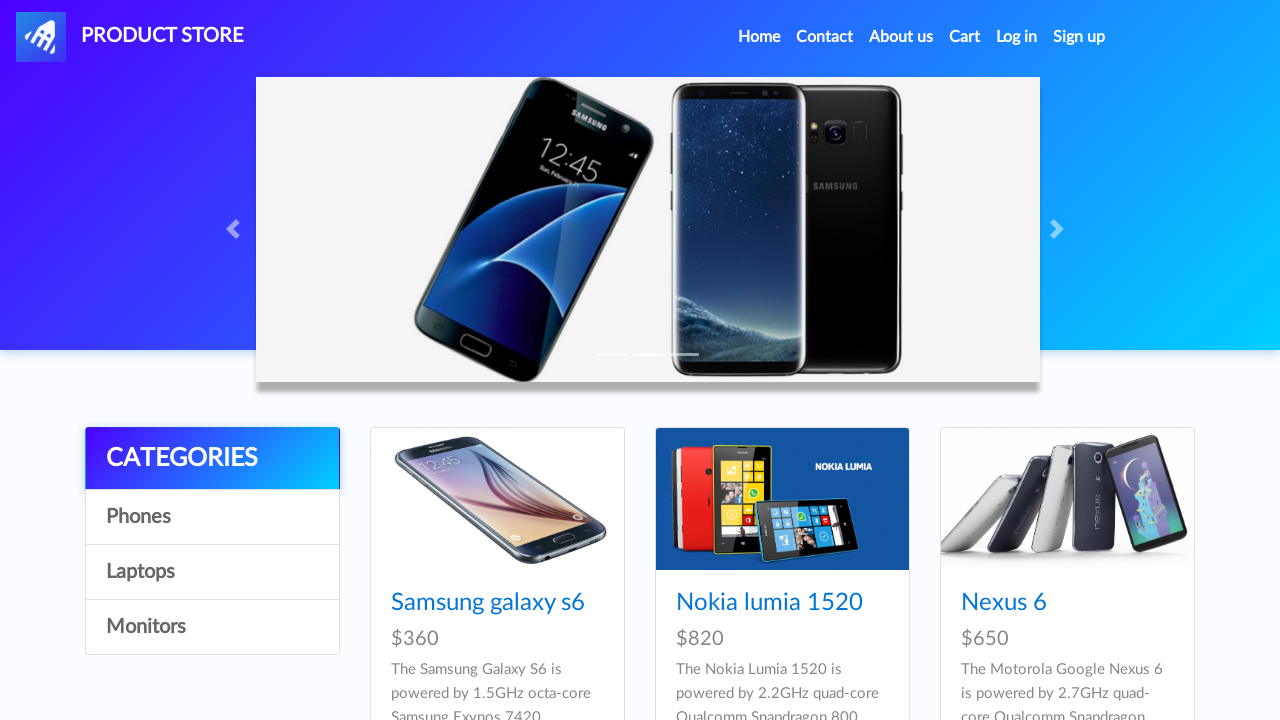

Verified link with href: #
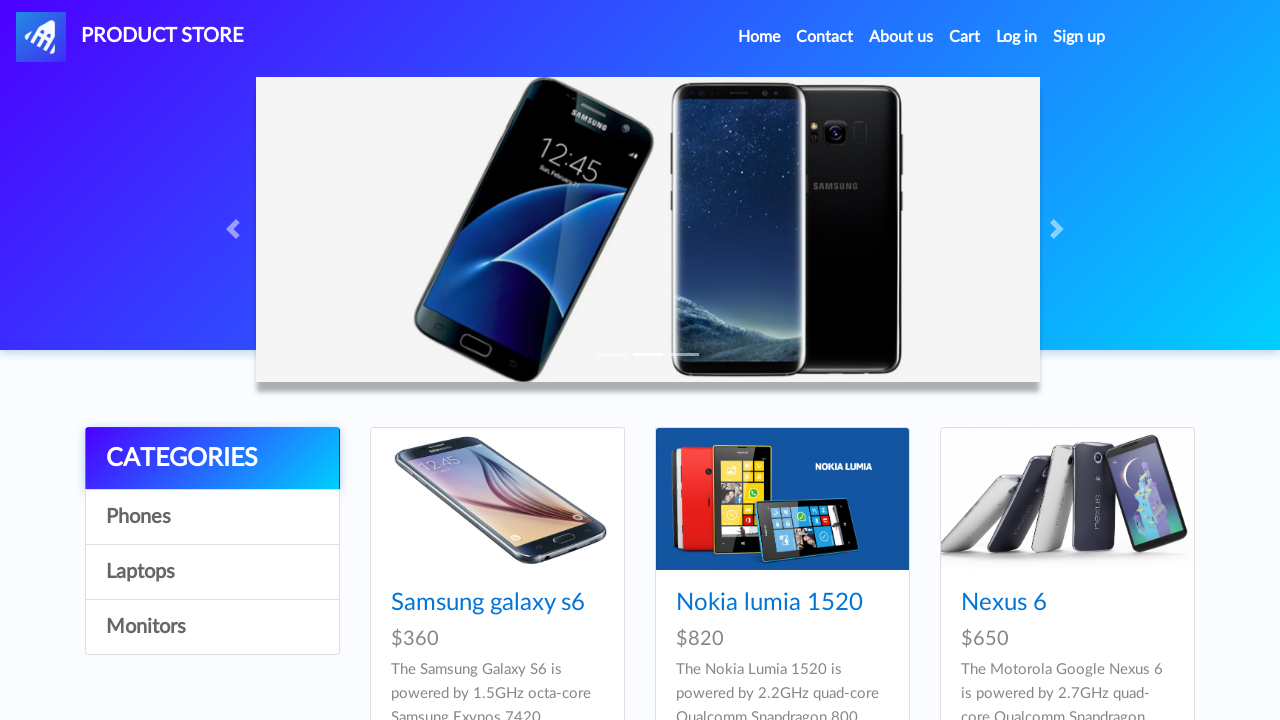

Verified link with href: #
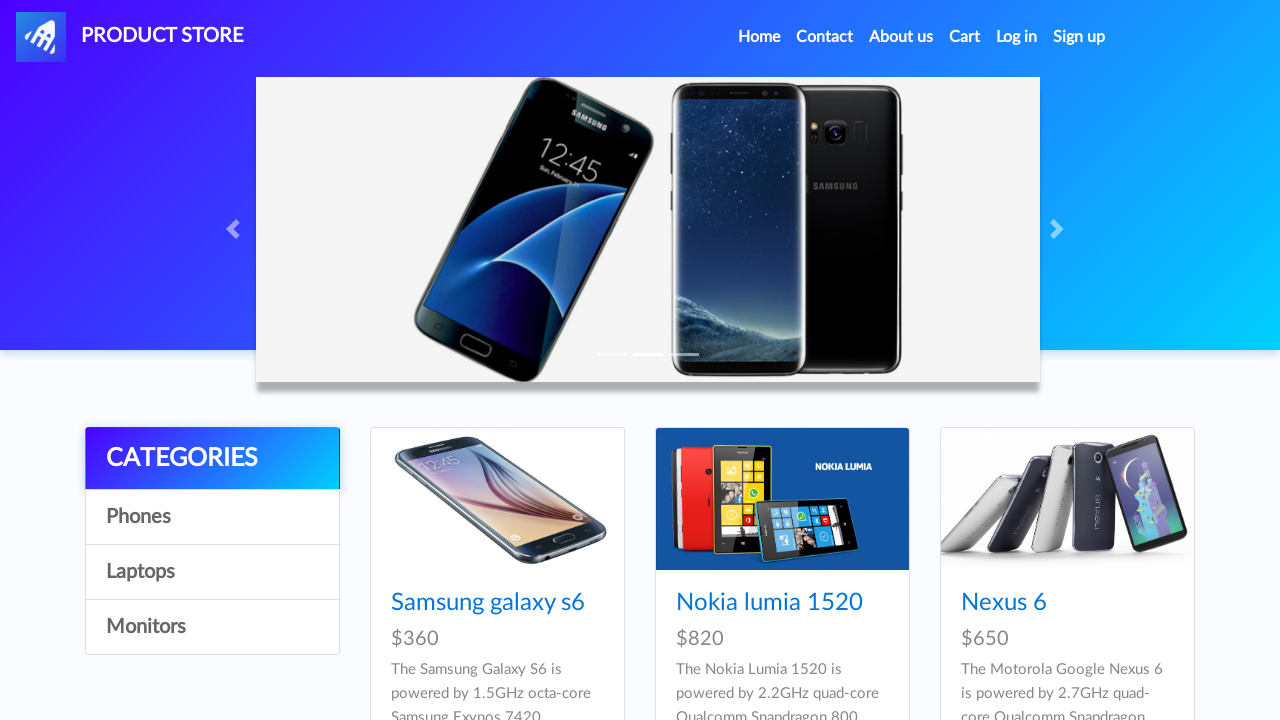

Verified link with href: prod.html?idp_=1
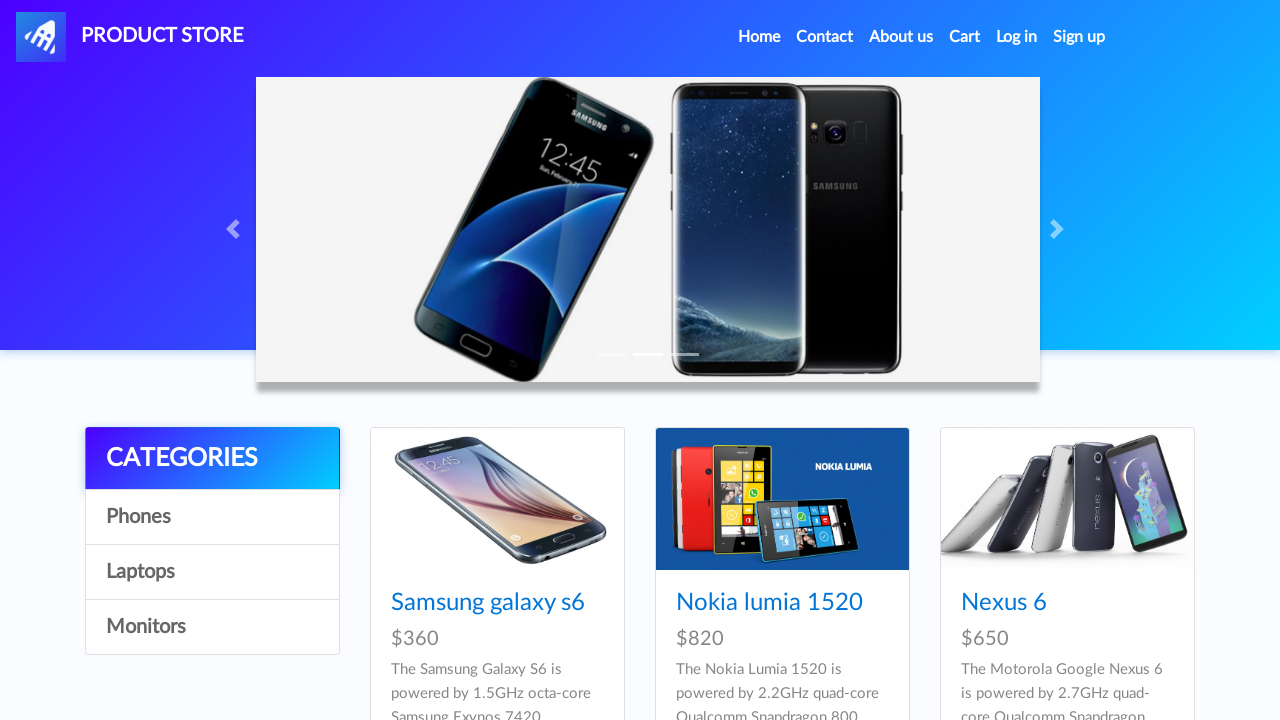

Verified link with href: prod.html?idp_=1
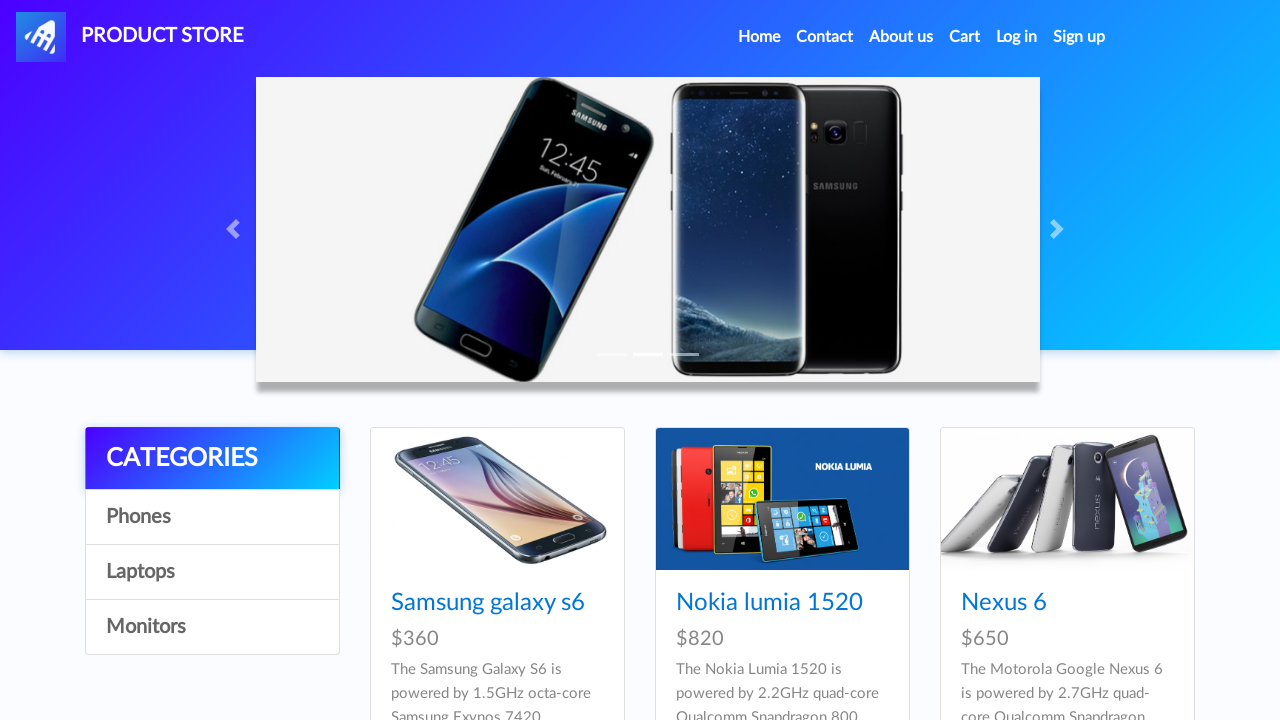

Verified link with href: prod.html?idp_=2
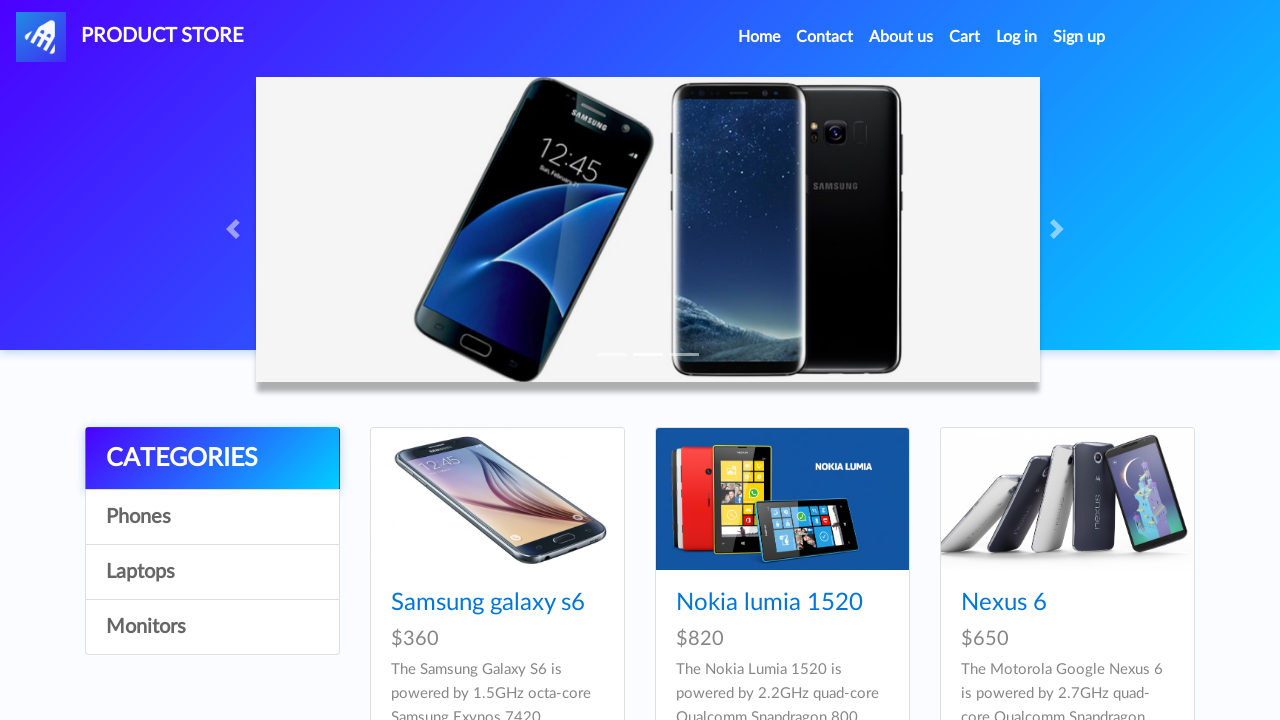

Verified link with href: prod.html?idp_=2
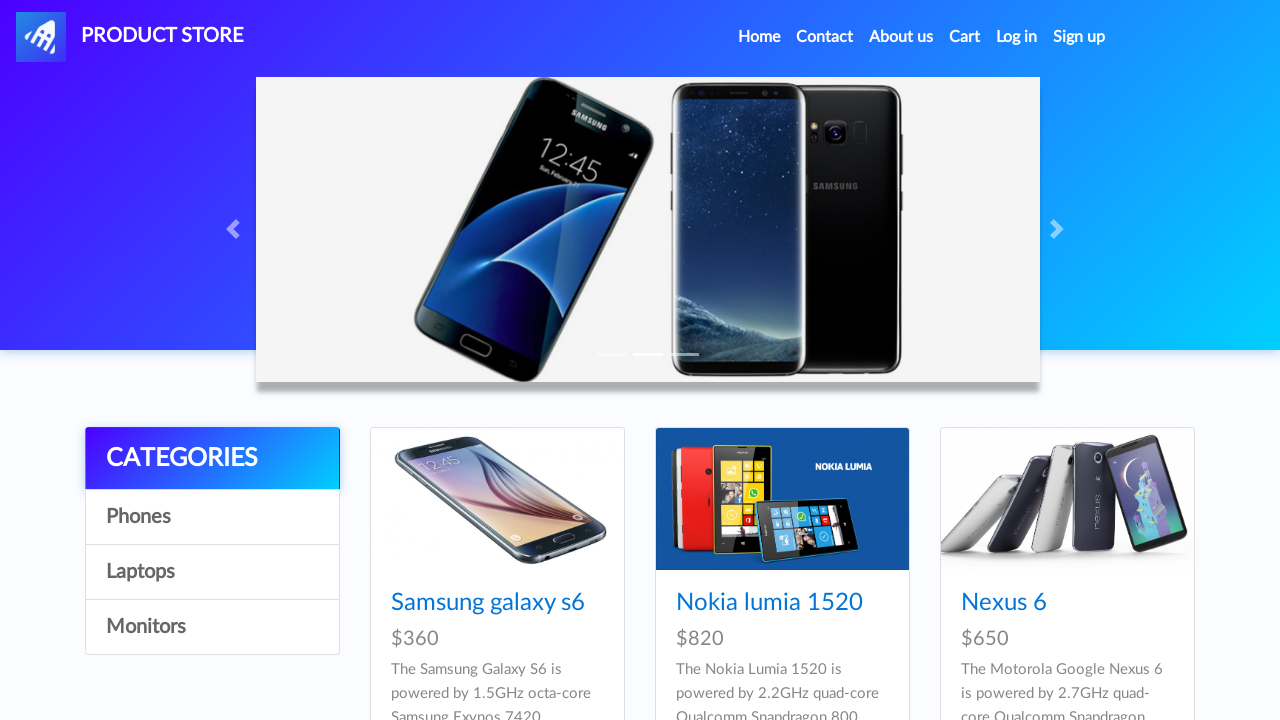

Verified link with href: prod.html?idp_=3
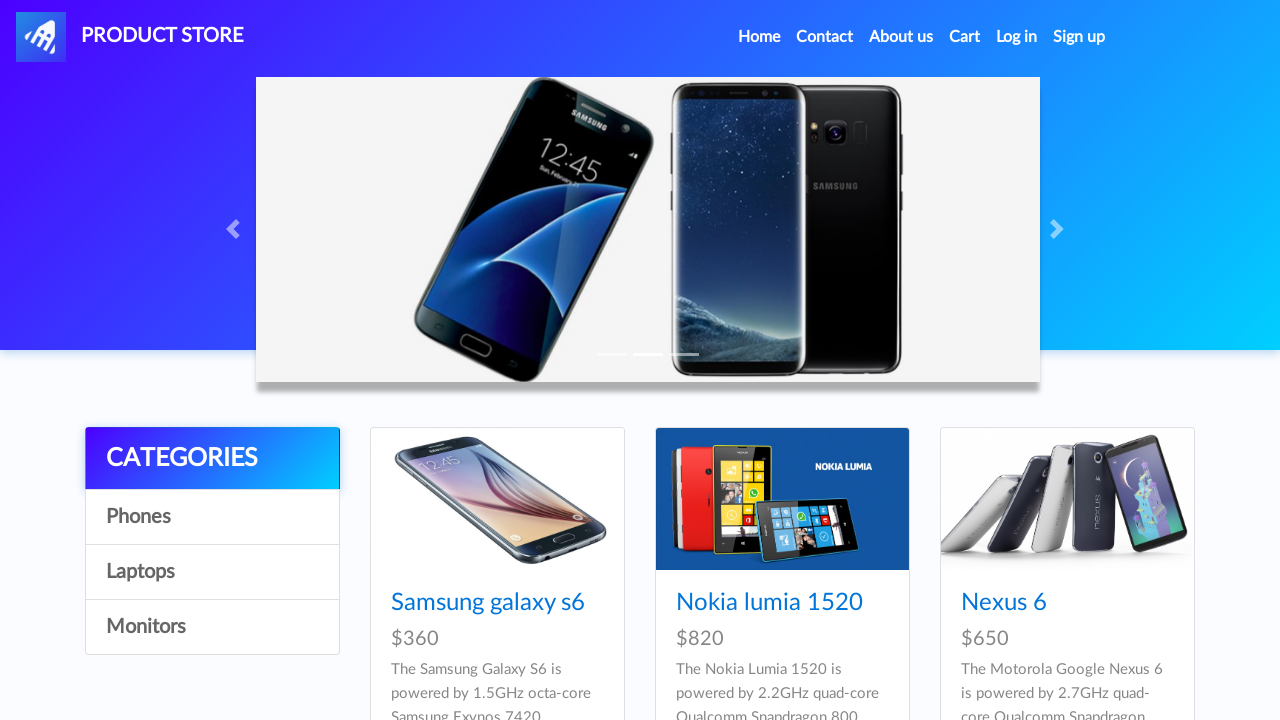

Verified link with href: prod.html?idp_=3
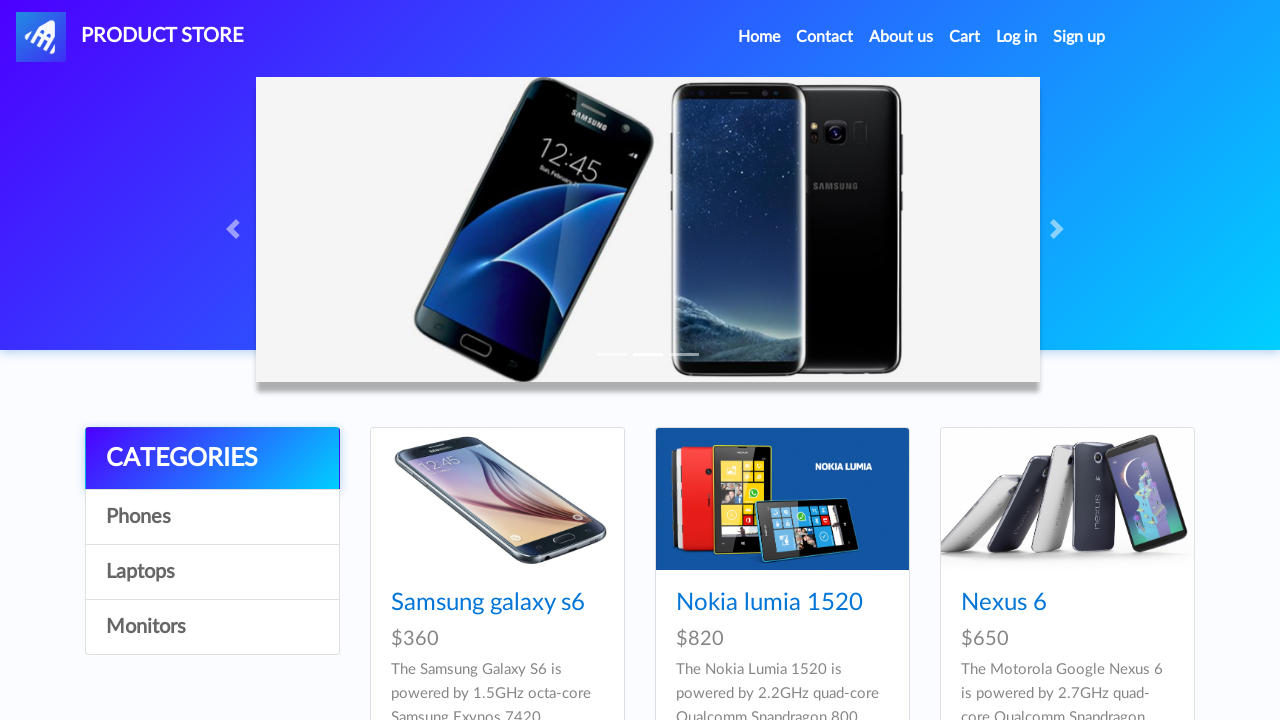

Verified link with href: prod.html?idp_=4
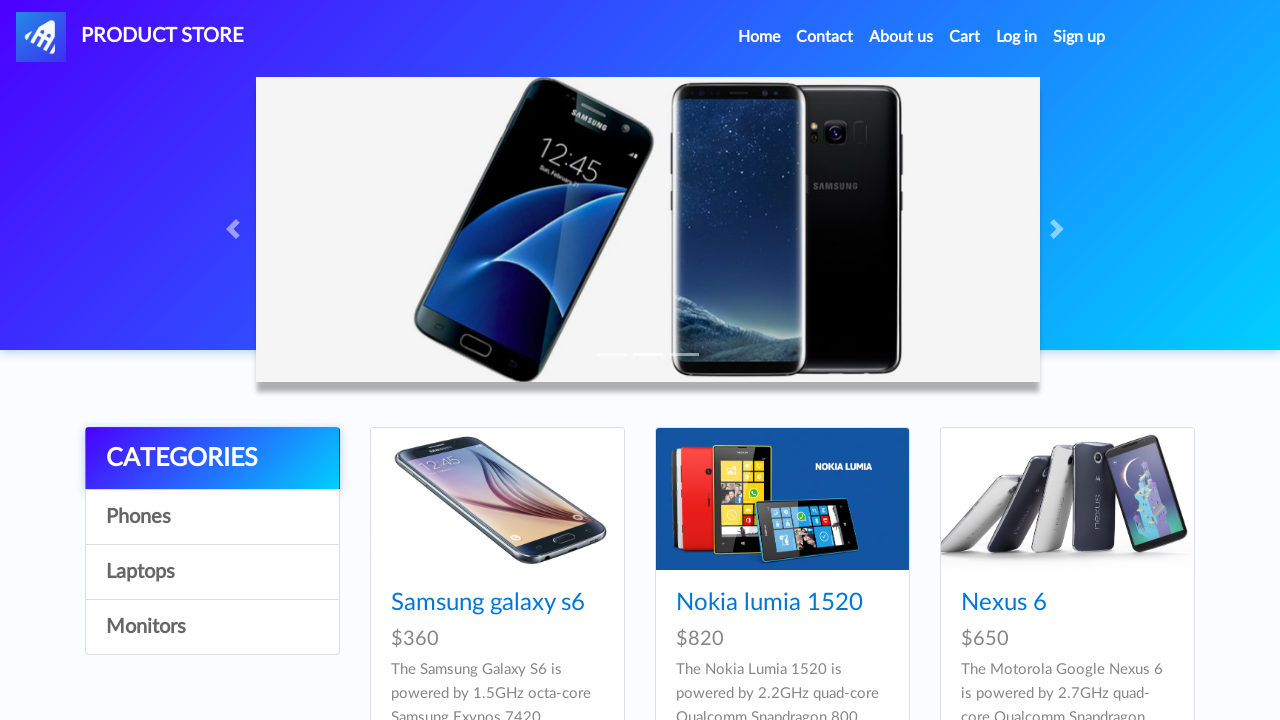

Verified link with href: prod.html?idp_=4
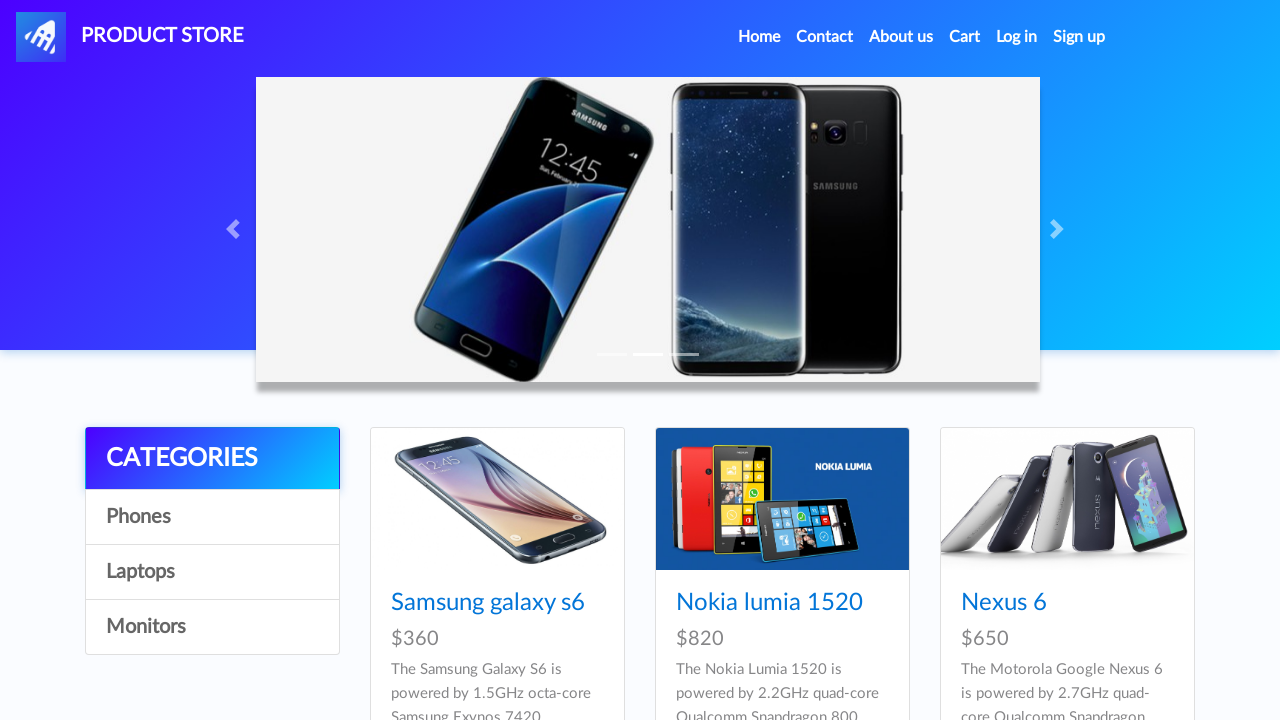

Verified link with href: prod.html?idp_=5
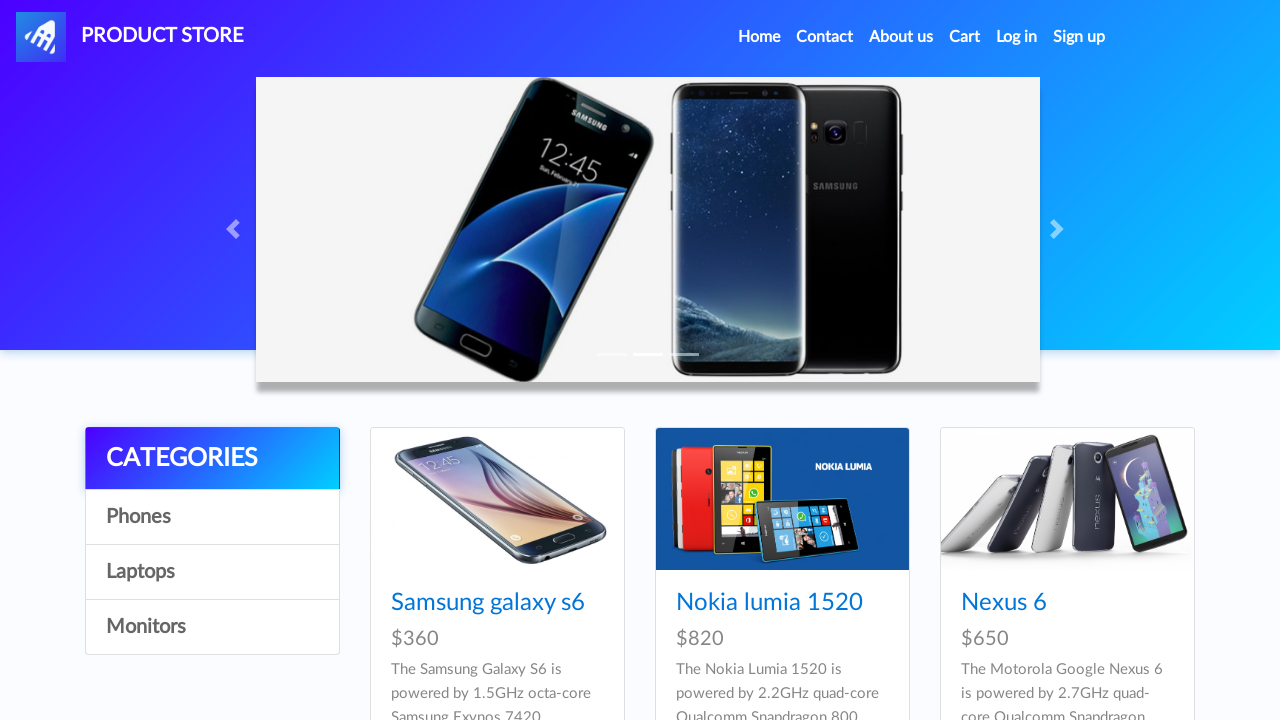

Verified link with href: prod.html?idp_=5
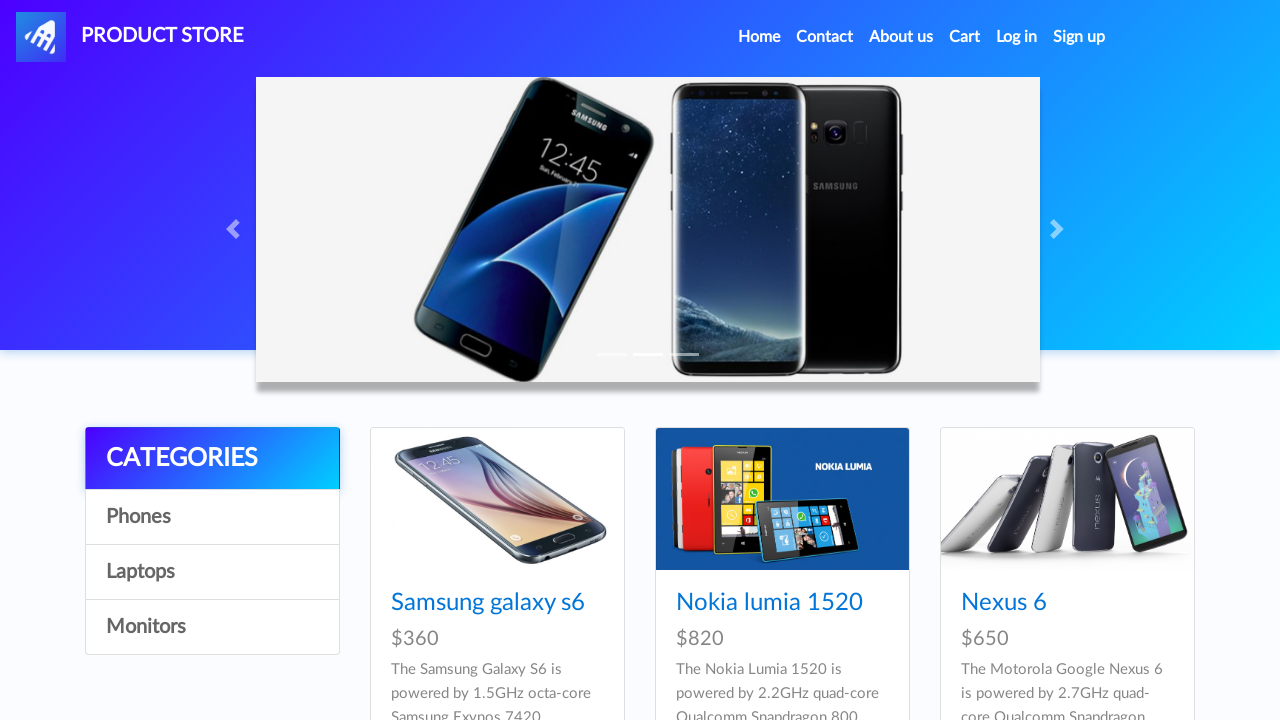

Verified link with href: prod.html?idp_=6
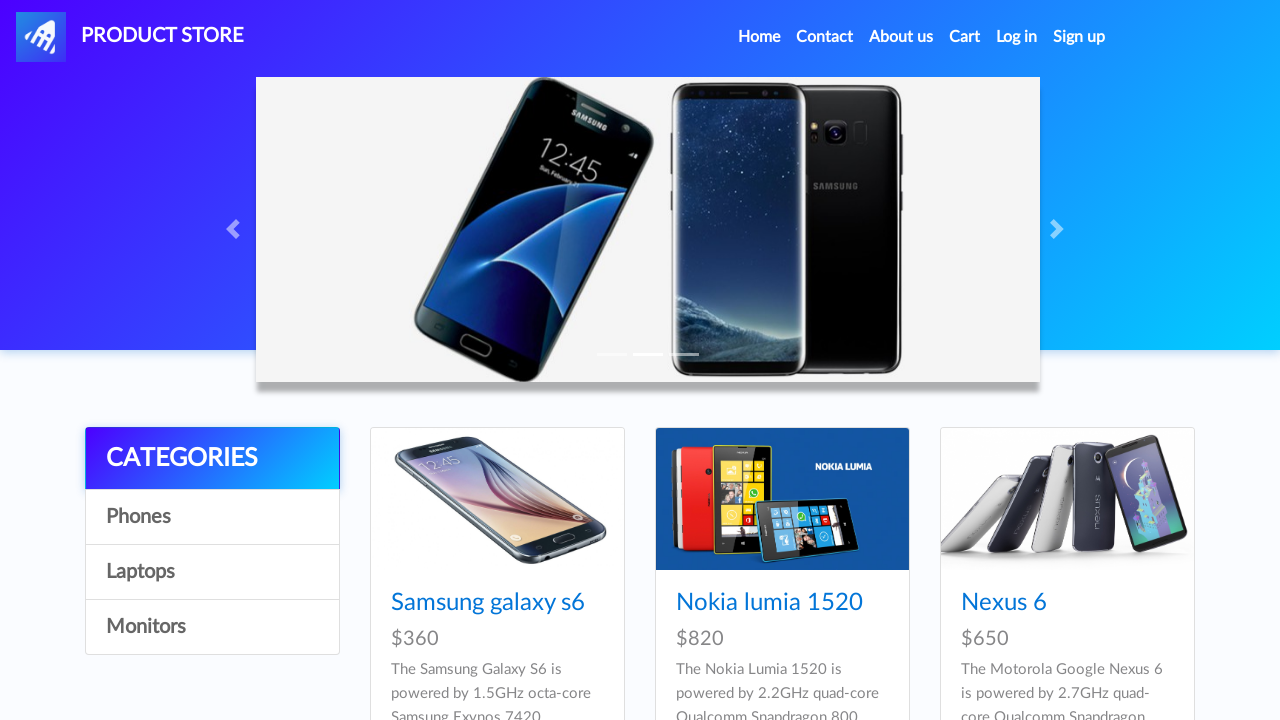

Verified link with href: prod.html?idp_=6
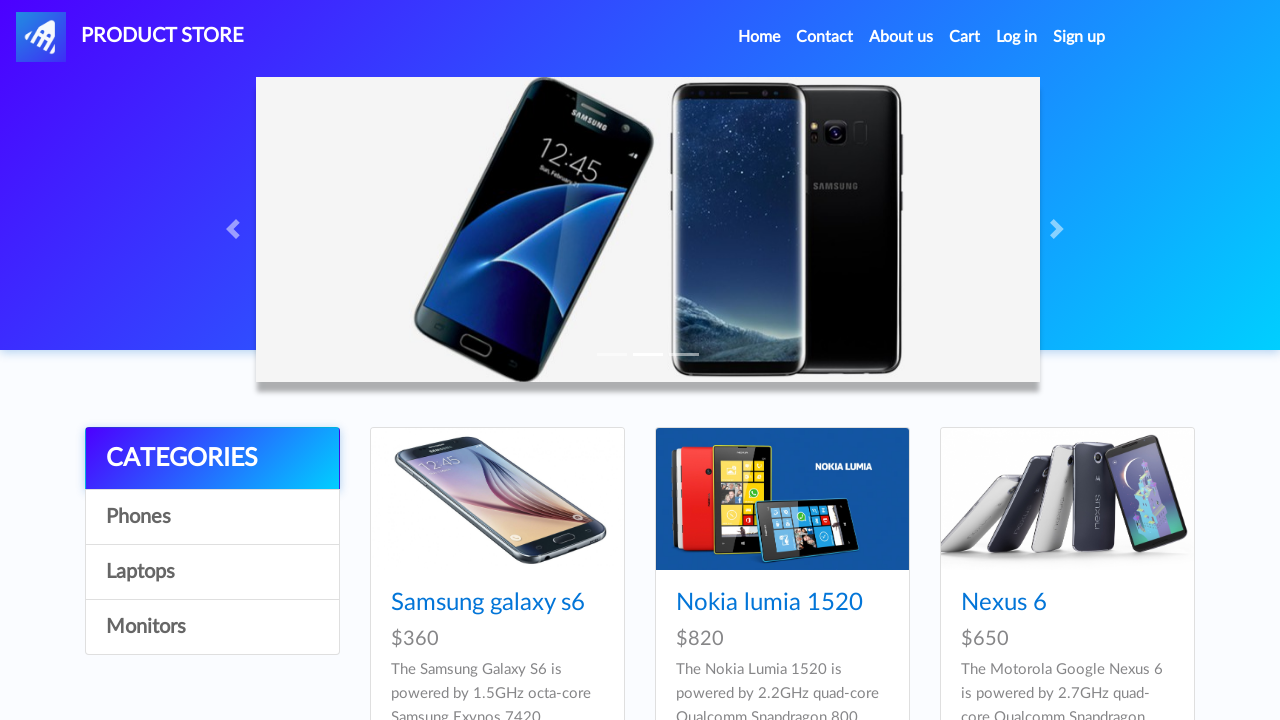

Verified link with href: prod.html?idp_=7
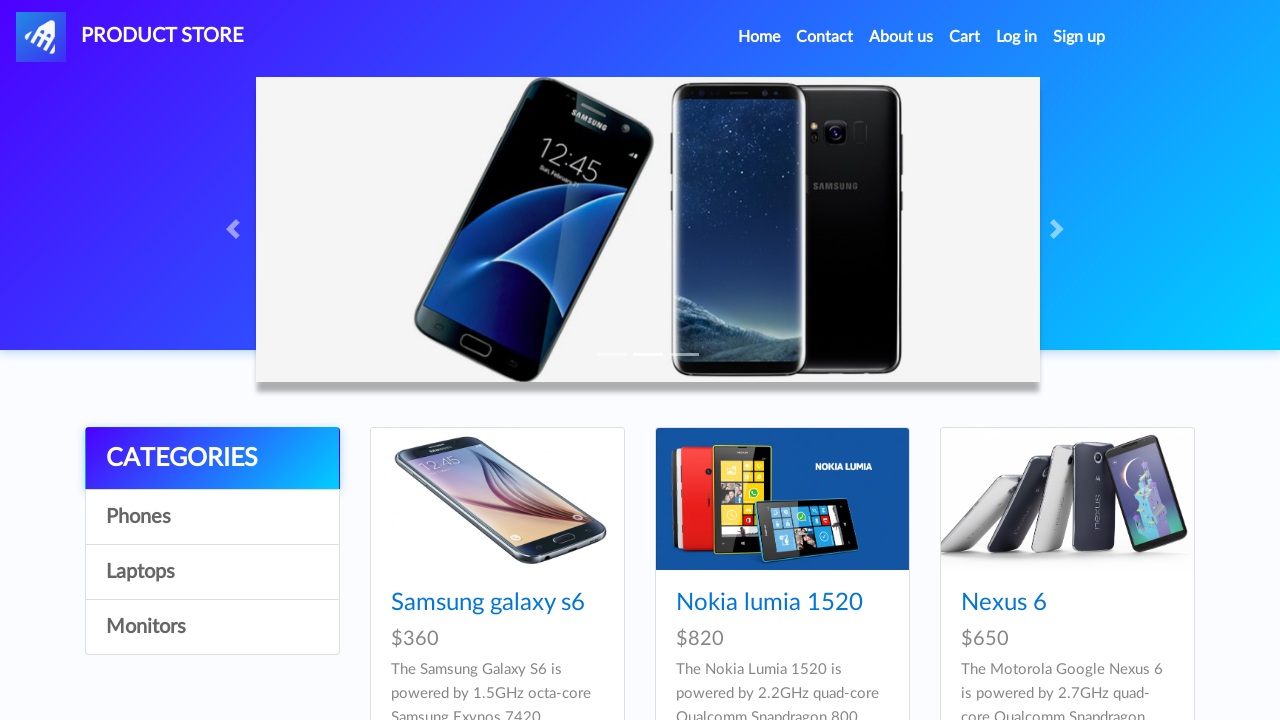

Verified link with href: prod.html?idp_=7
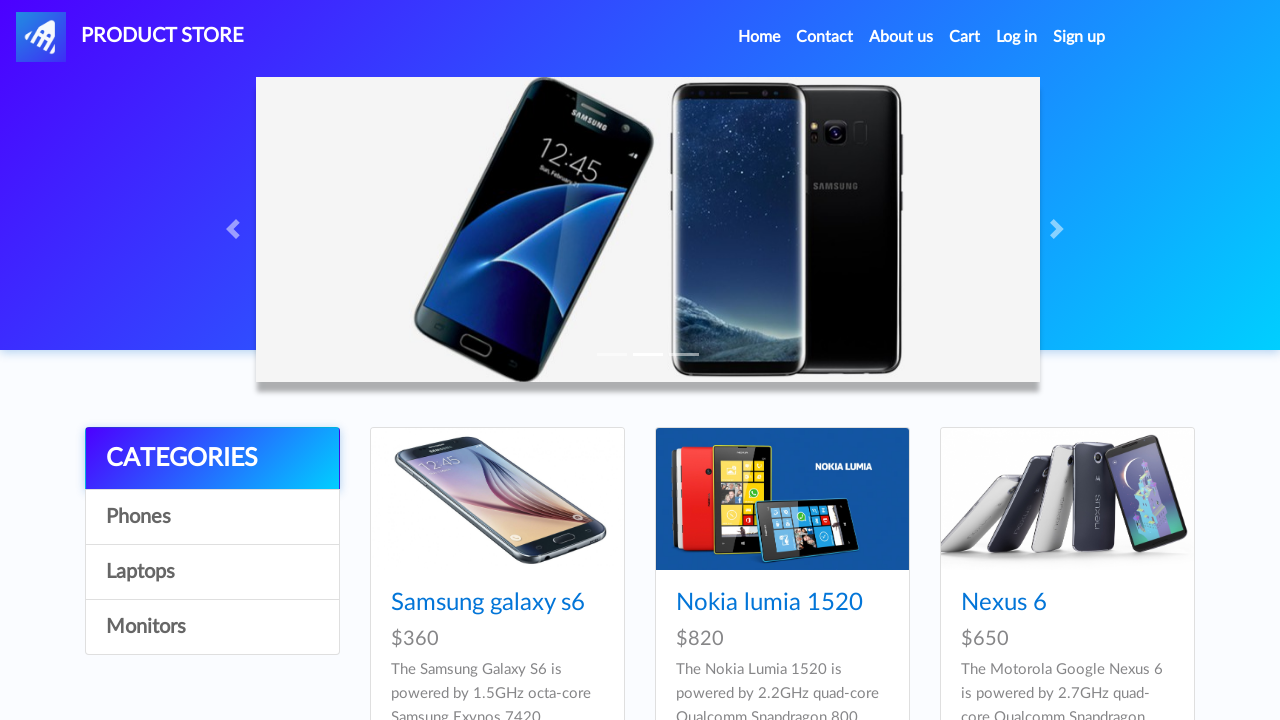

Verified link with href: prod.html?idp_=8
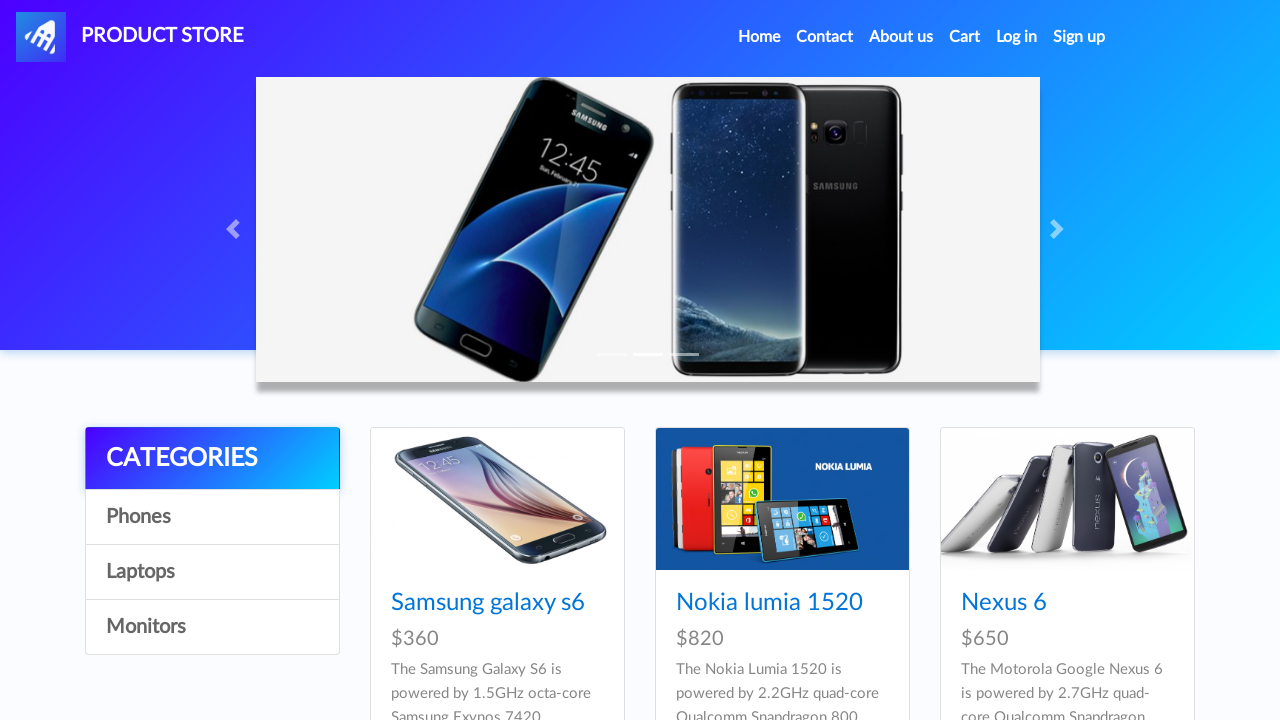

Verified link with href: prod.html?idp_=8
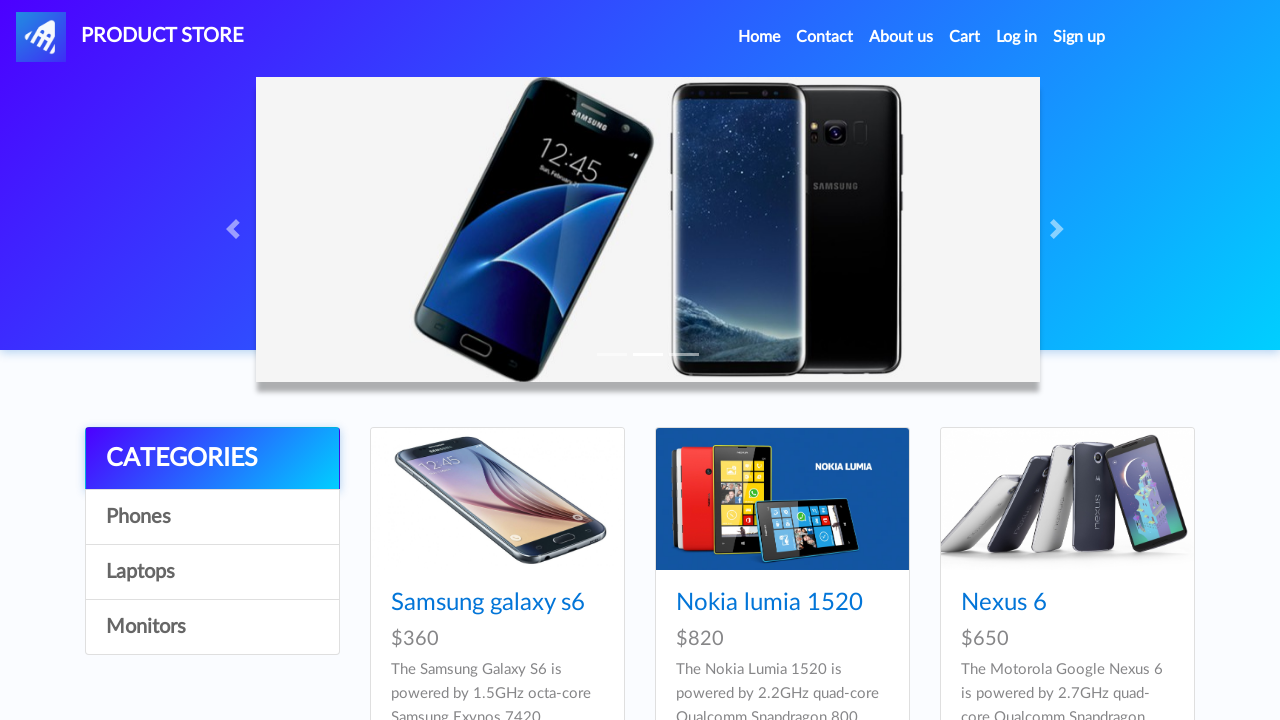

Verified link with href: prod.html?idp_=9
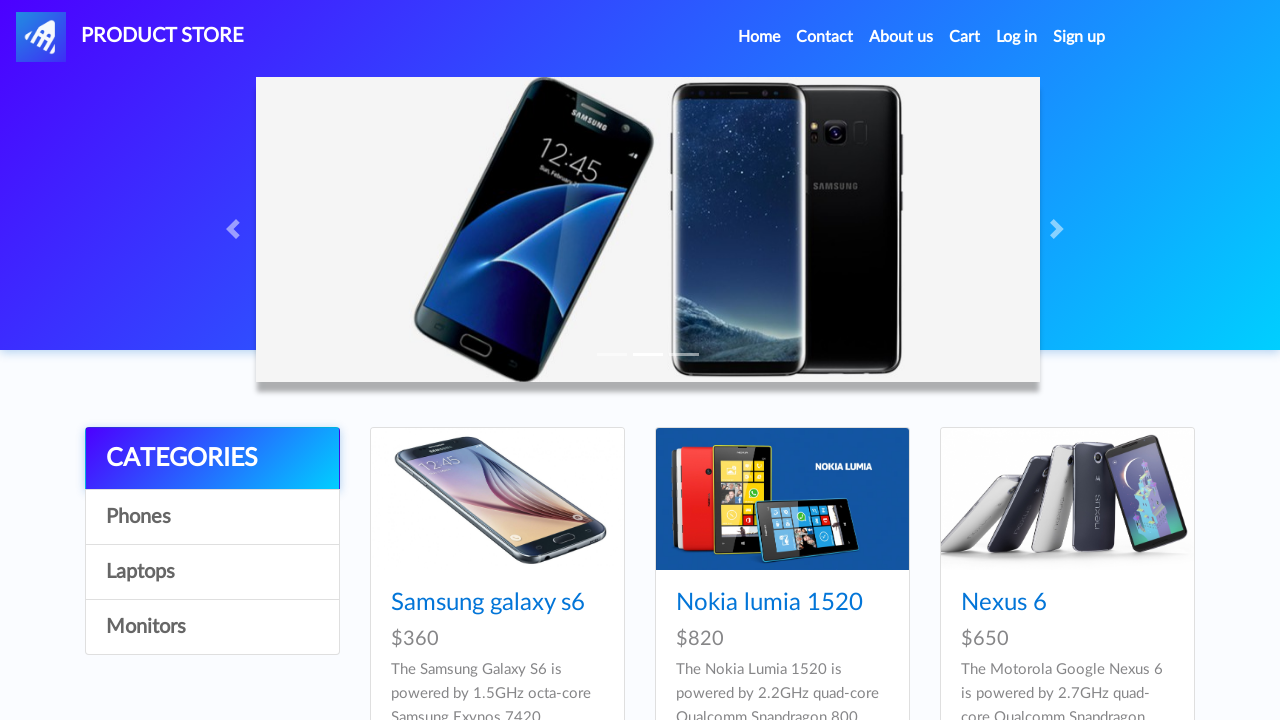

Verified link with href: prod.html?idp_=9
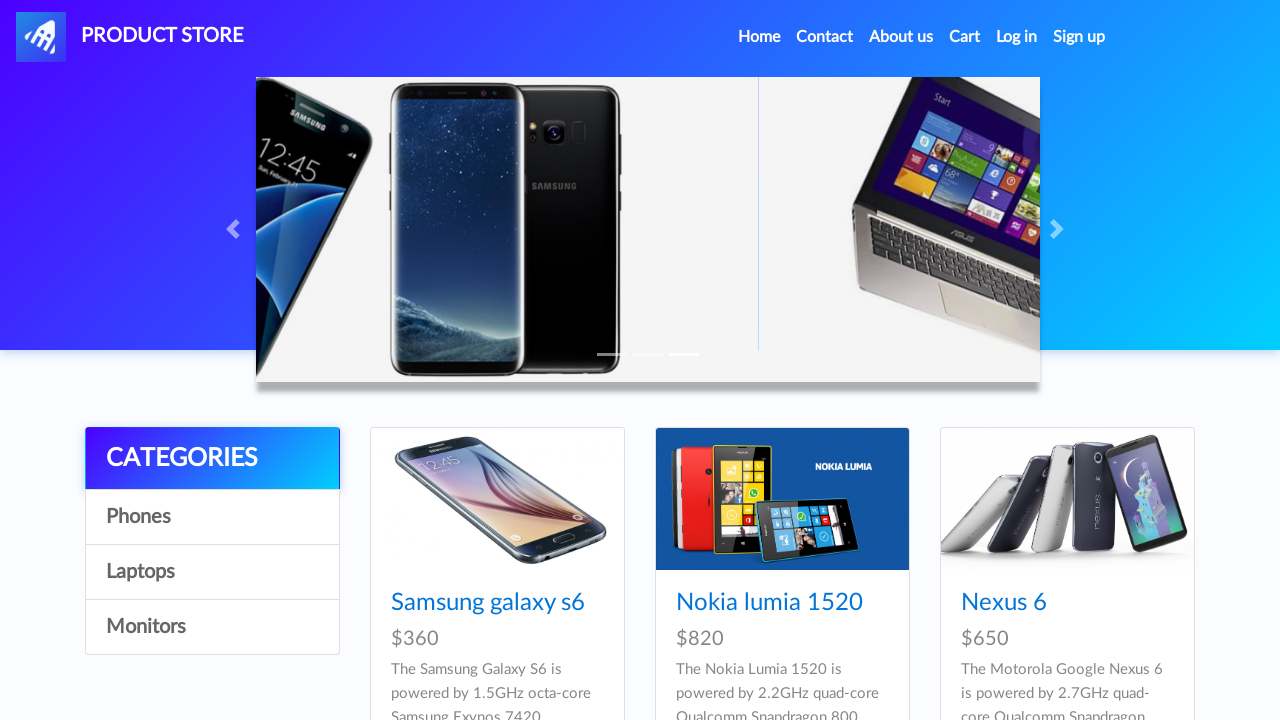

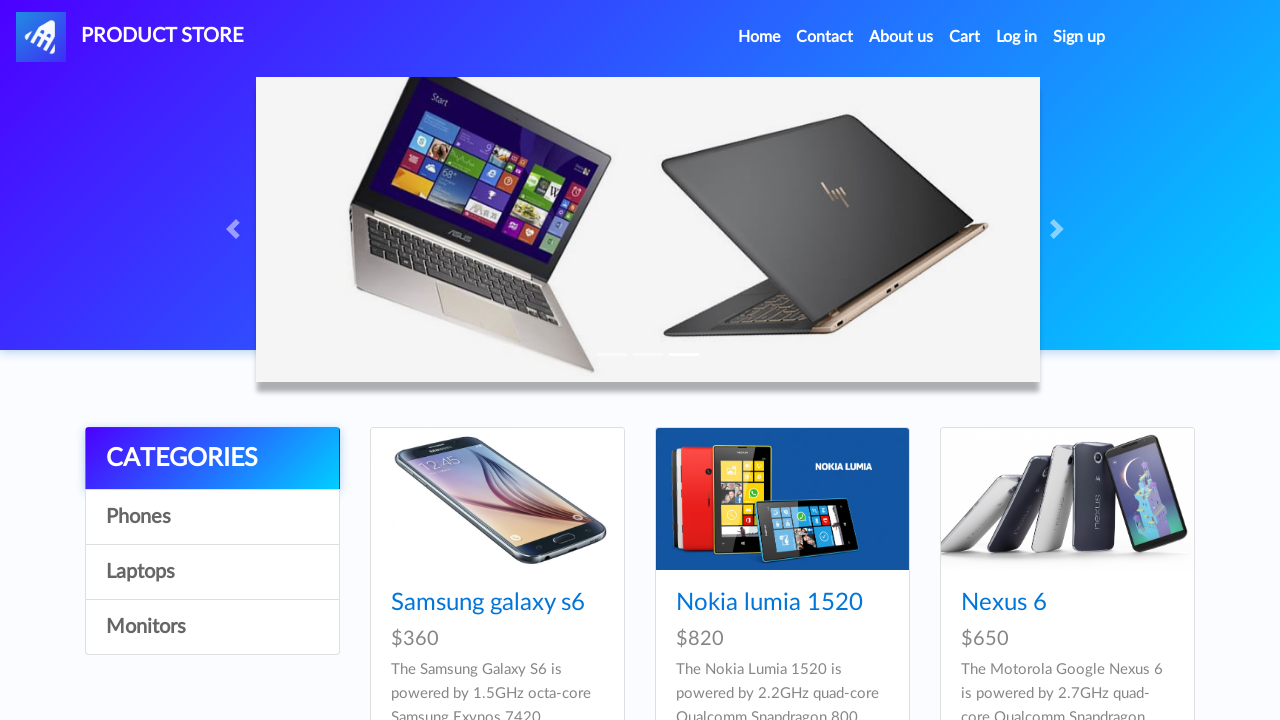